Tests interaction with a Shadow DOM element by filling a search input field with a search term on a PWA book application

Starting URL: https://books-pwakit.appspot.com/

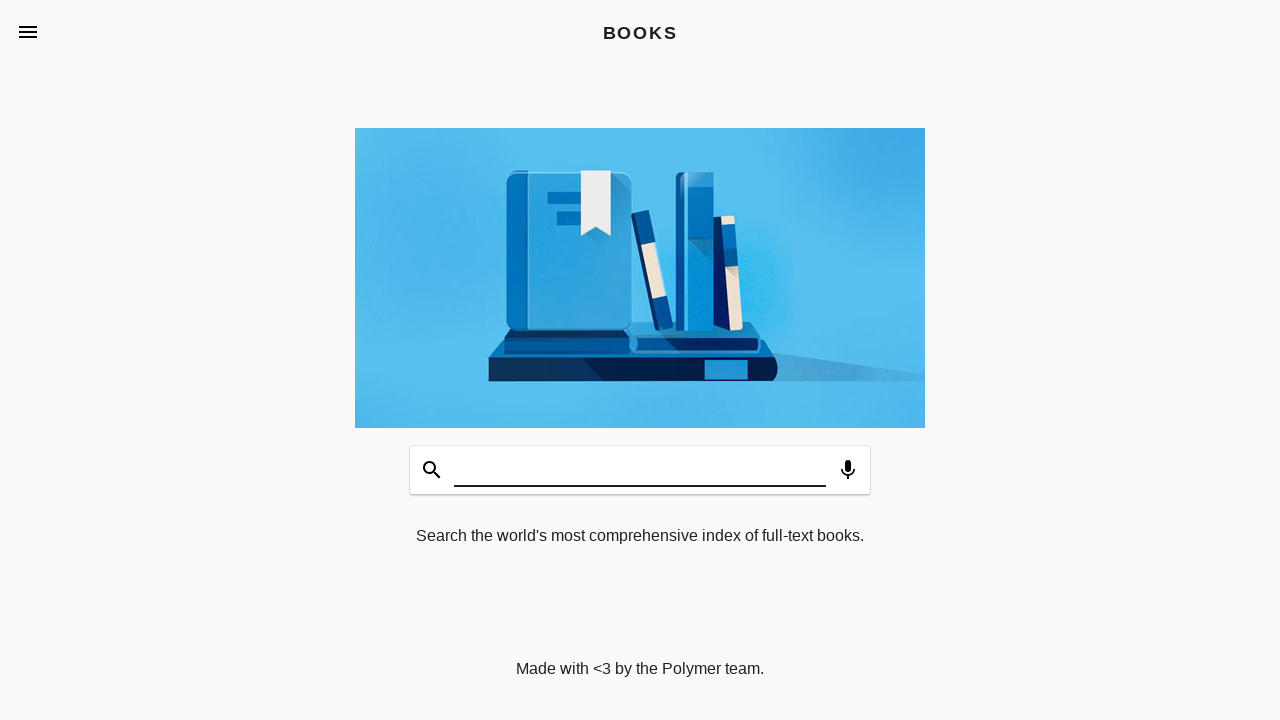

Filled Shadow DOM search input field with 'testing books' on #input
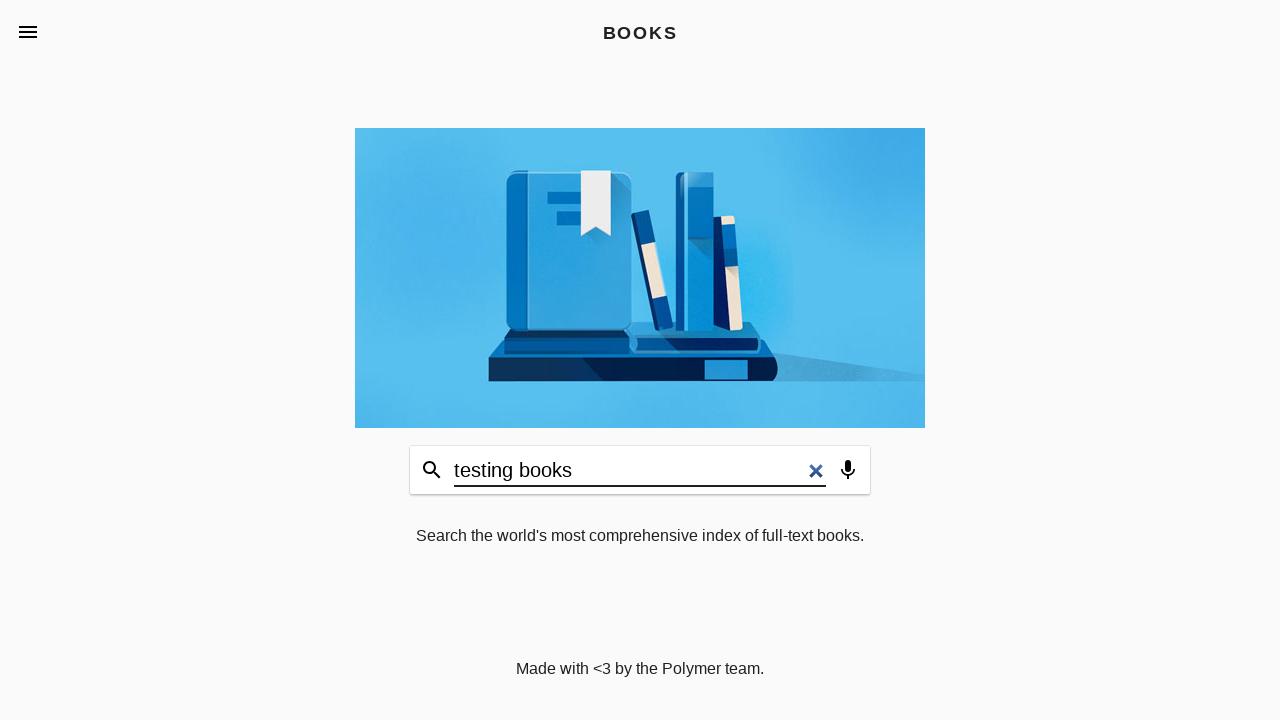

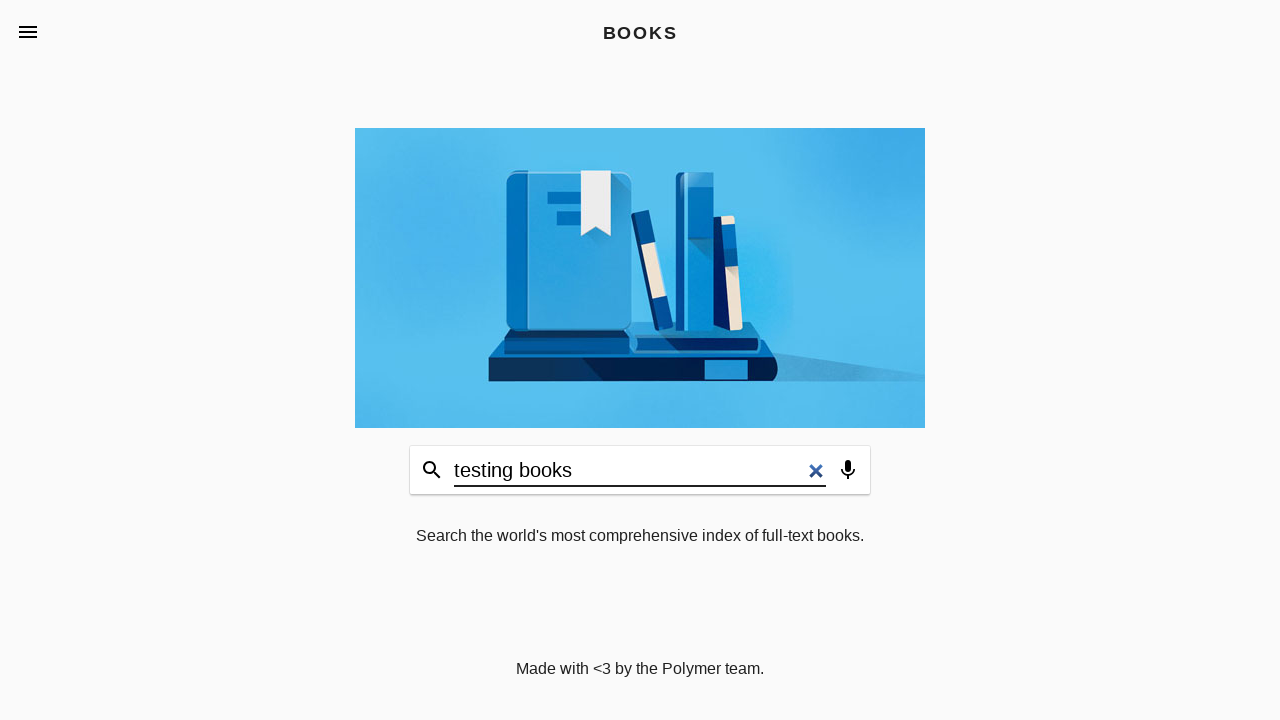